Tests multiple window handling by opening a new window, switching between windows, and verifying elements in each window

Starting URL: https://the-internet.herokuapp.com/windows

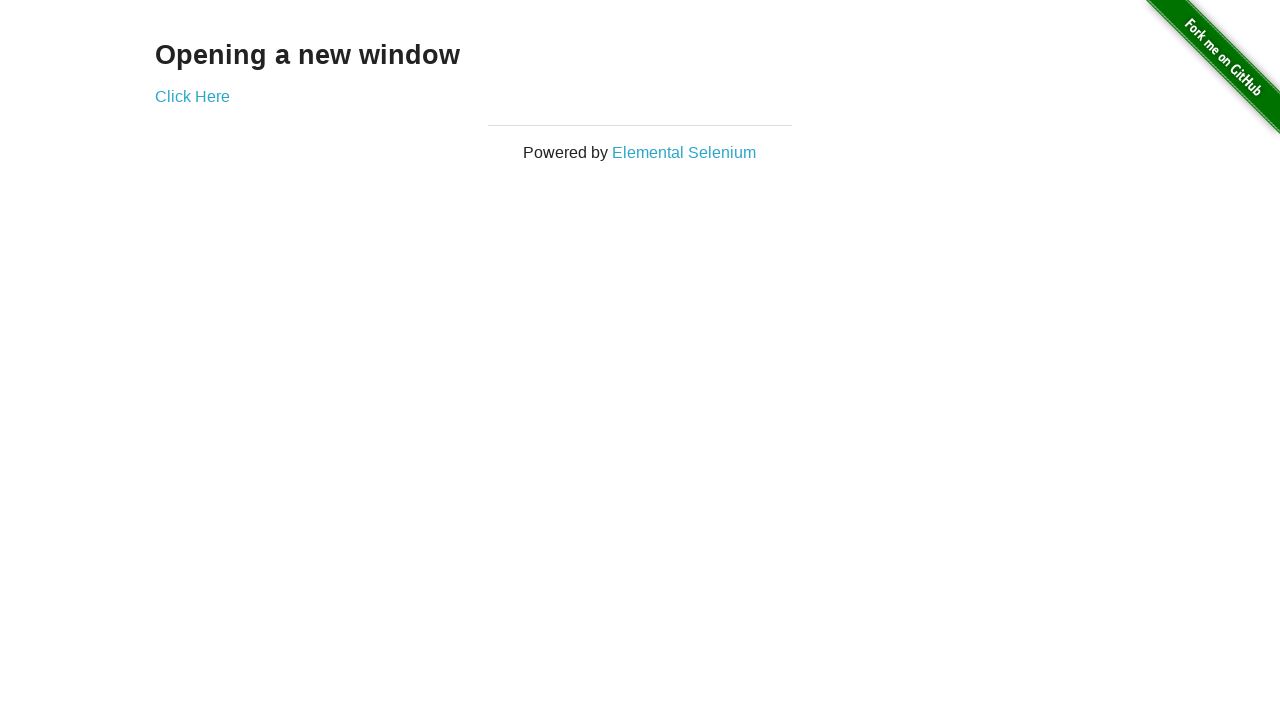

Clicked link to open new window at (192, 96) on div.example > a
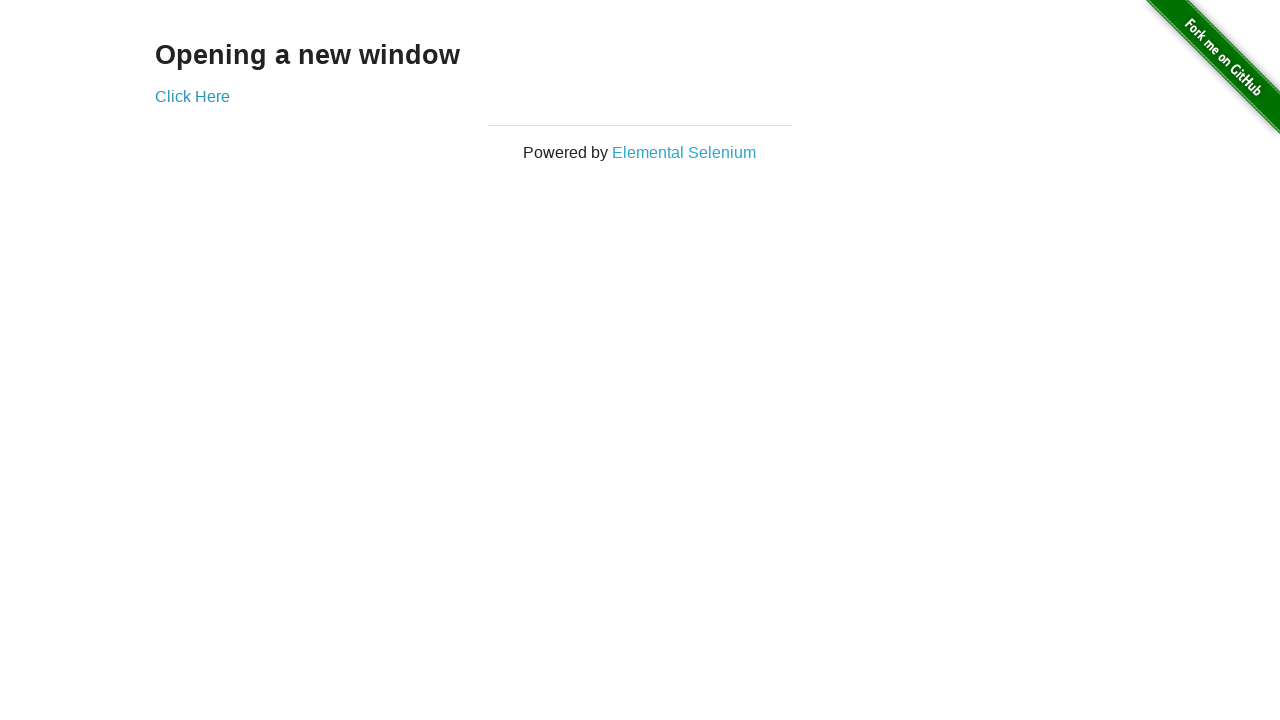

Waited for new window to open
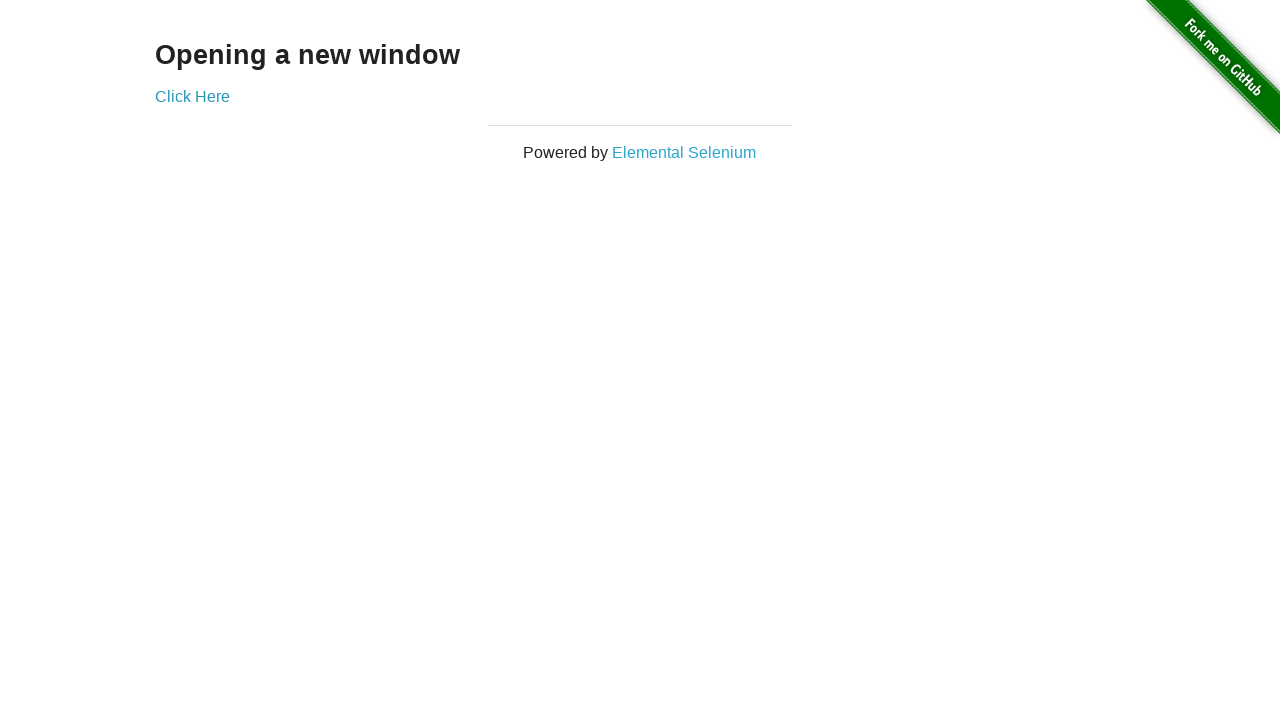

Retrieved all open windows
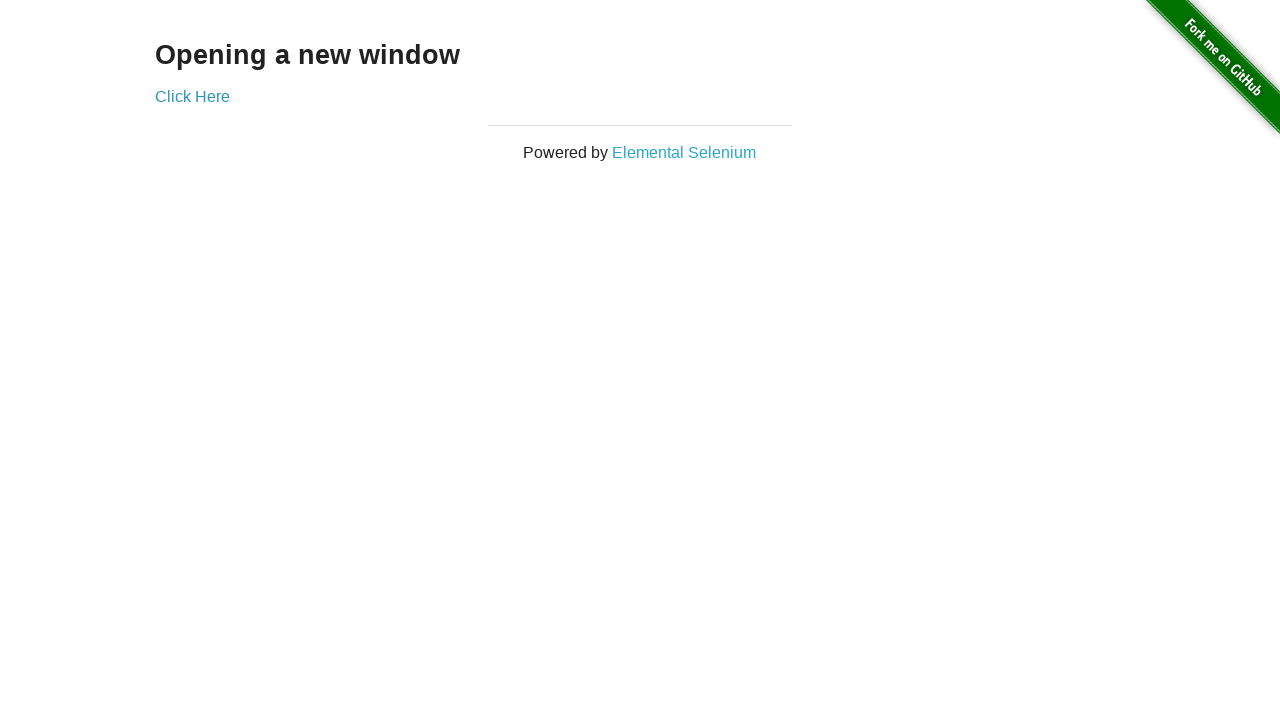

Verified that 2 windows are open
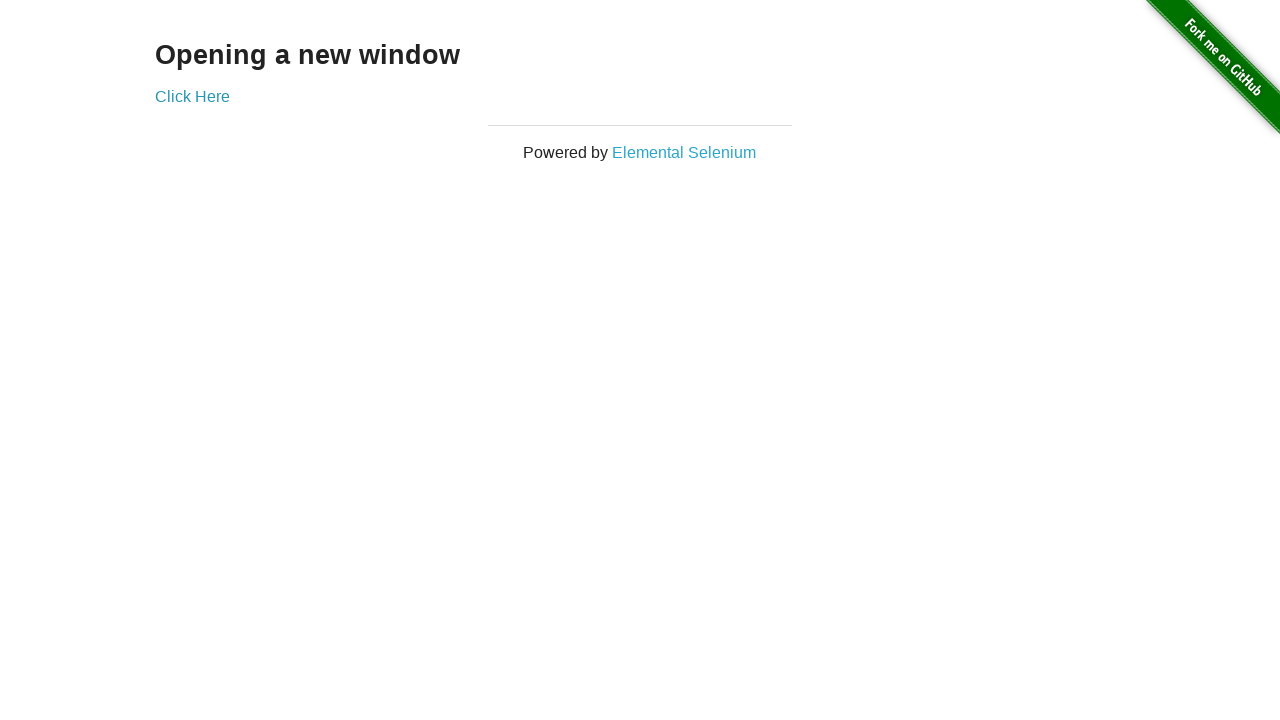

Switched to the new window (last opened)
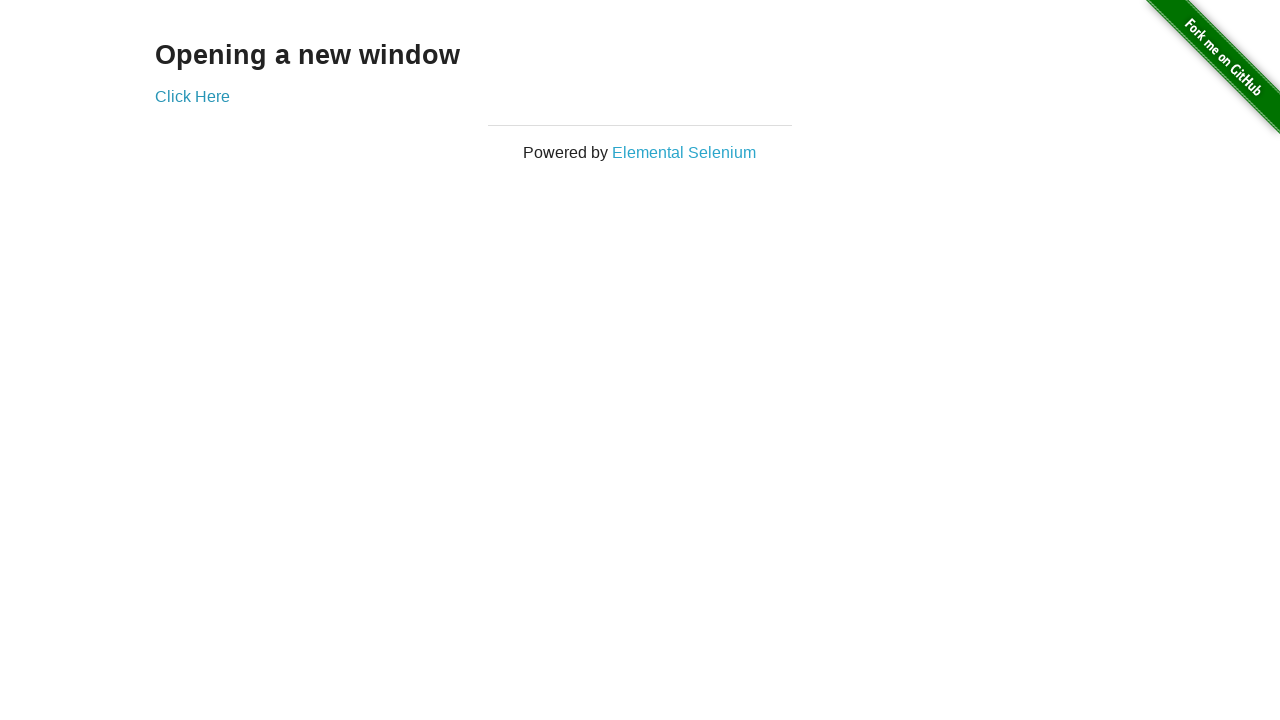

Located heading element in new window
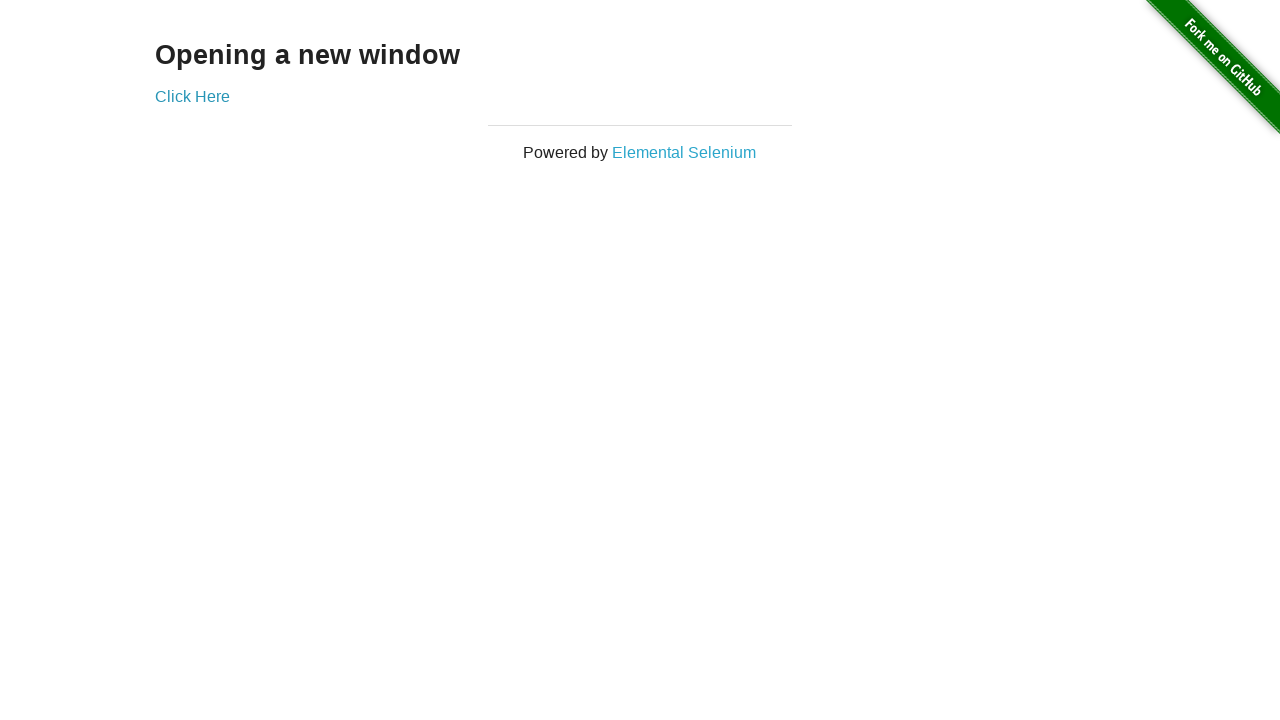

Verified that new window heading displays 'New Window'
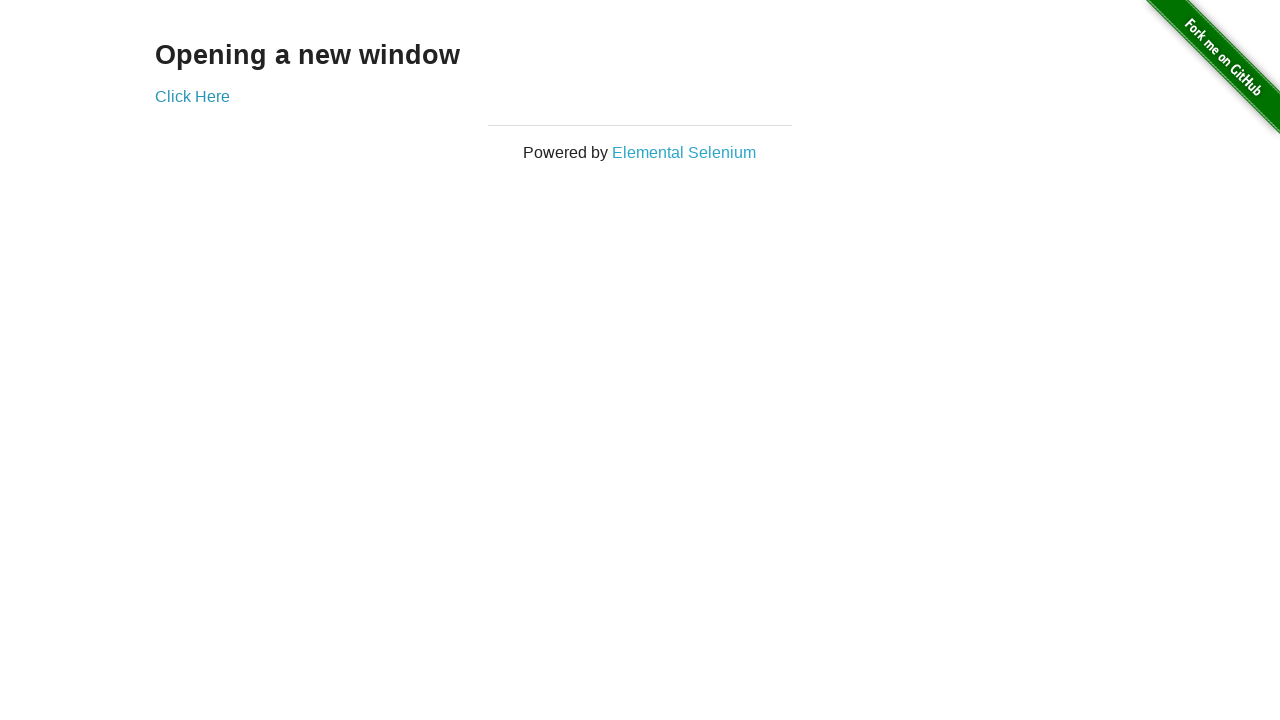

Closed the new window
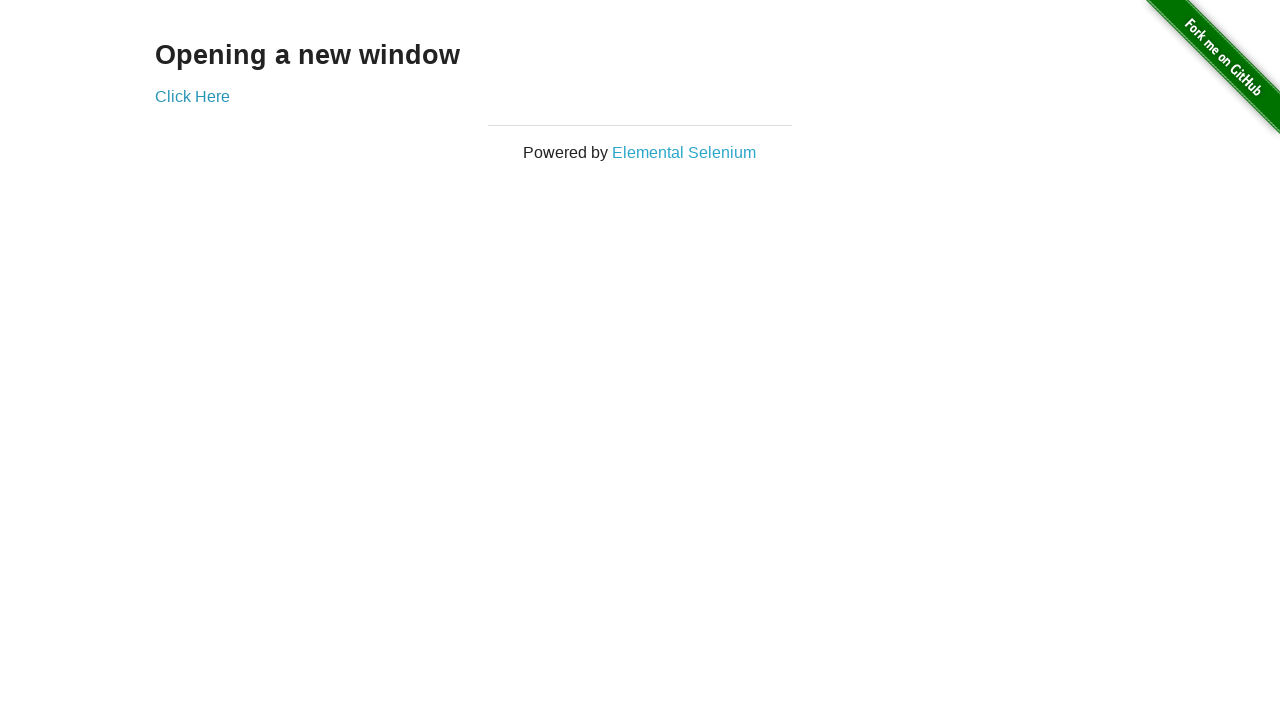

Verified original window is still active with correct URL
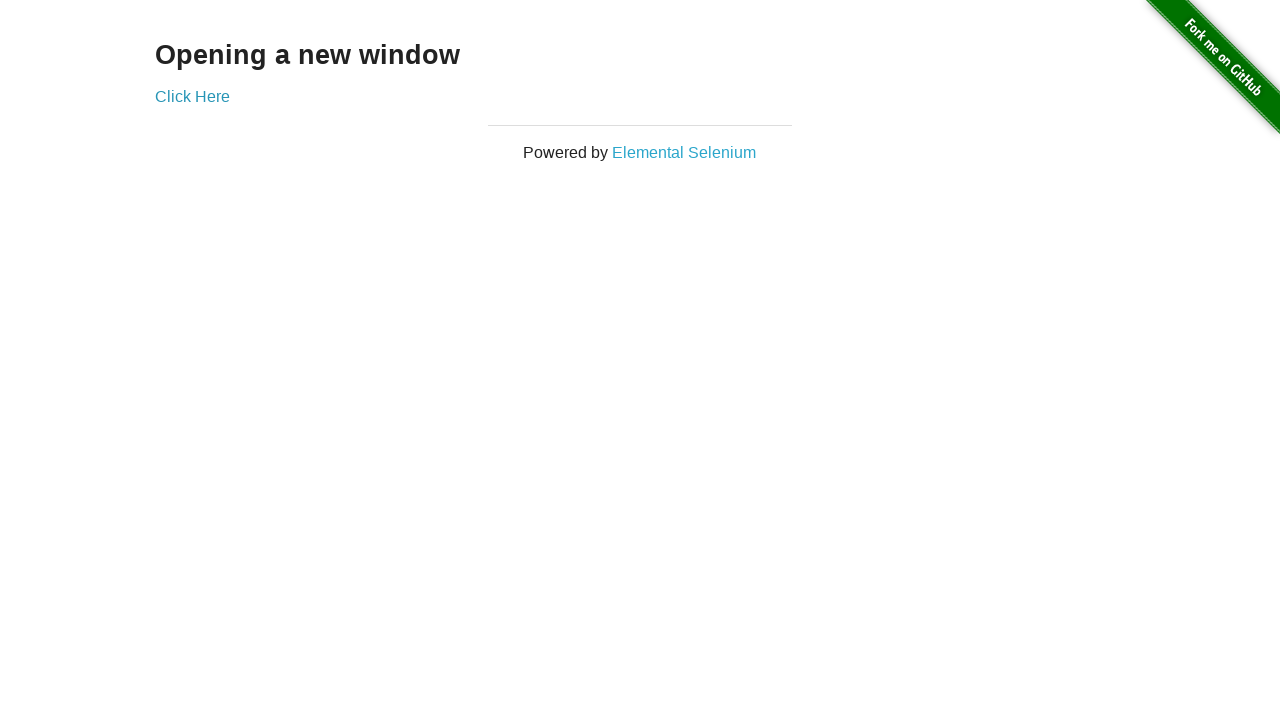

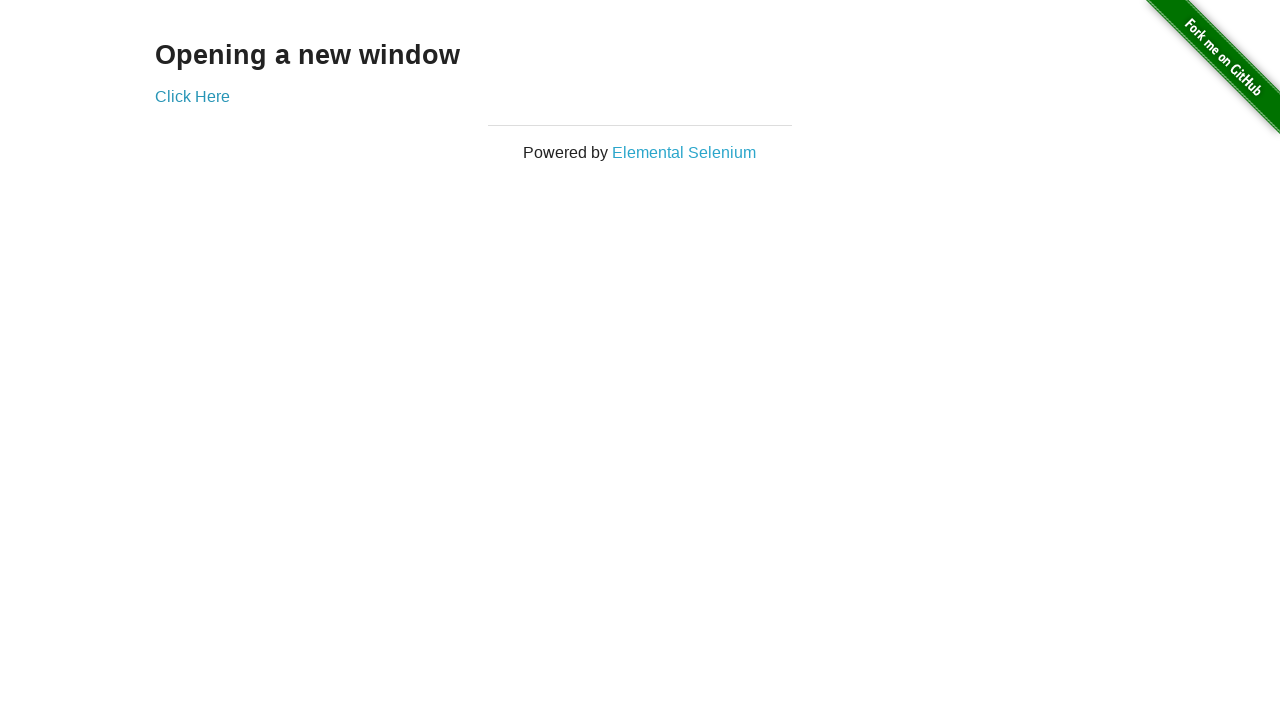